Tests footer links functionality by opening each link in a new tab and verifying they load properly by getting their titles

Starting URL: https://www.rahulshettyacademy.com/AutomationPractice/

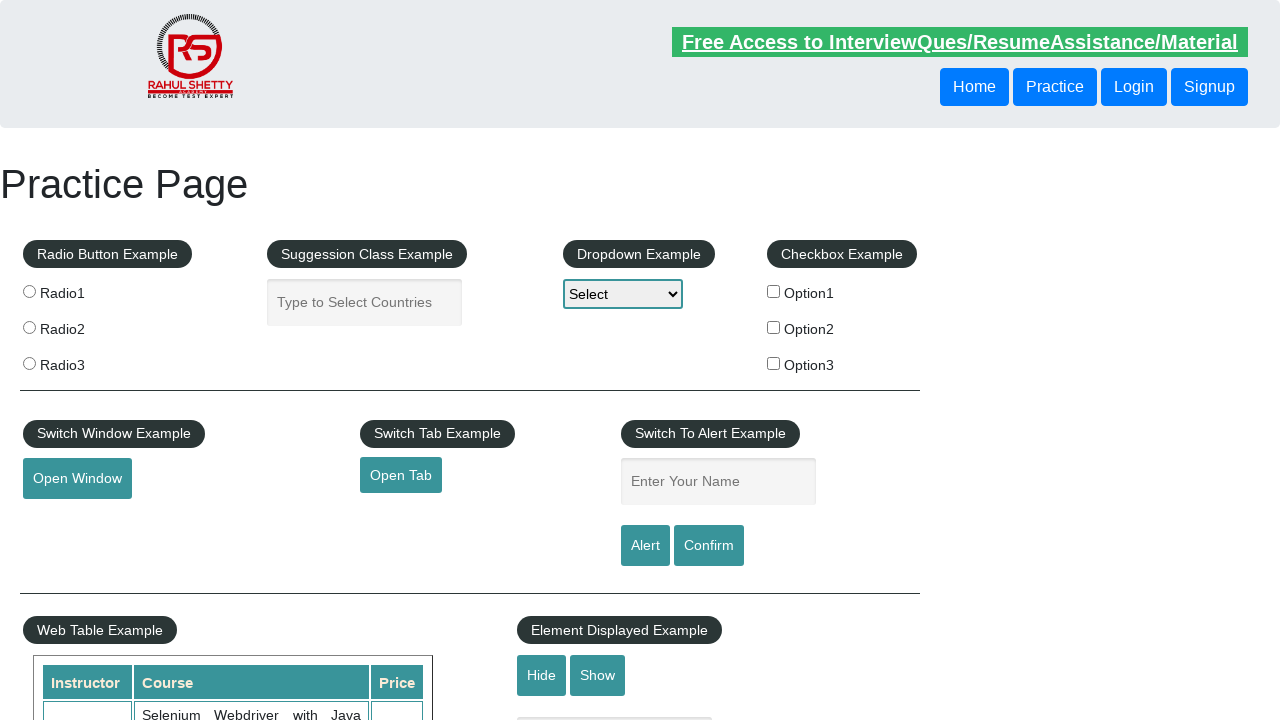

Counted total links on page: 27
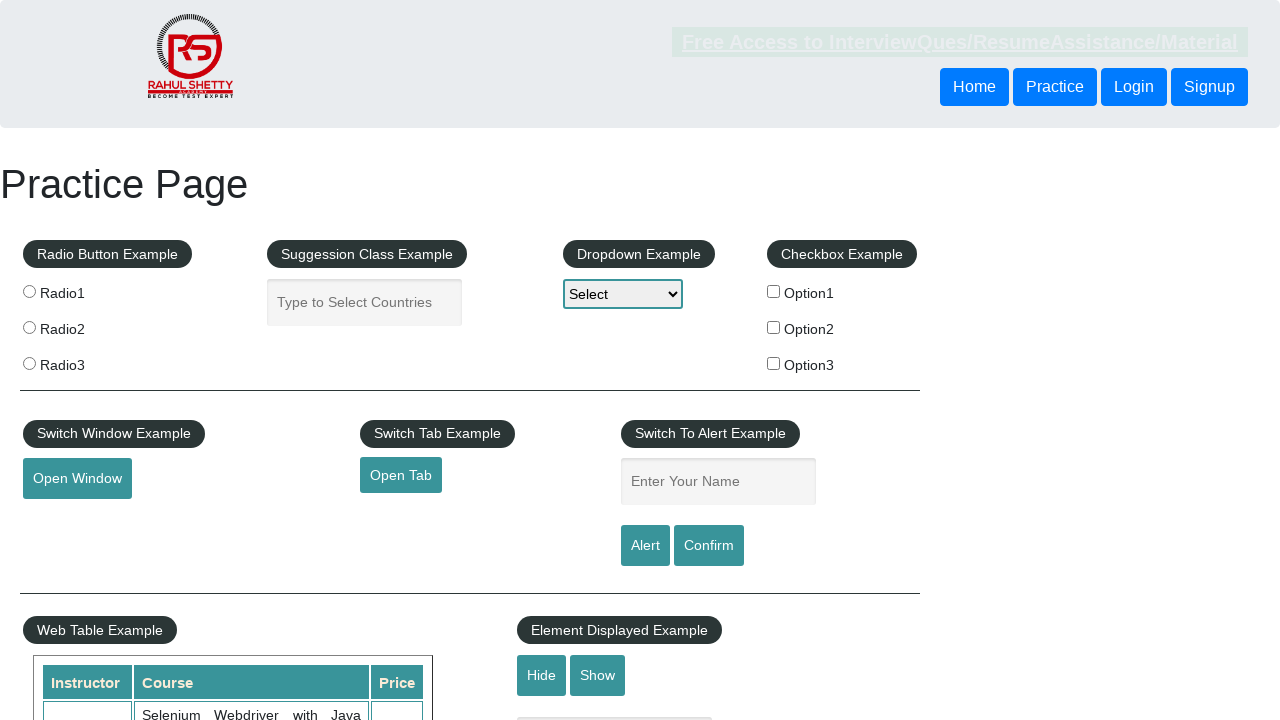

Located footer section with ID 'gf-BIG'
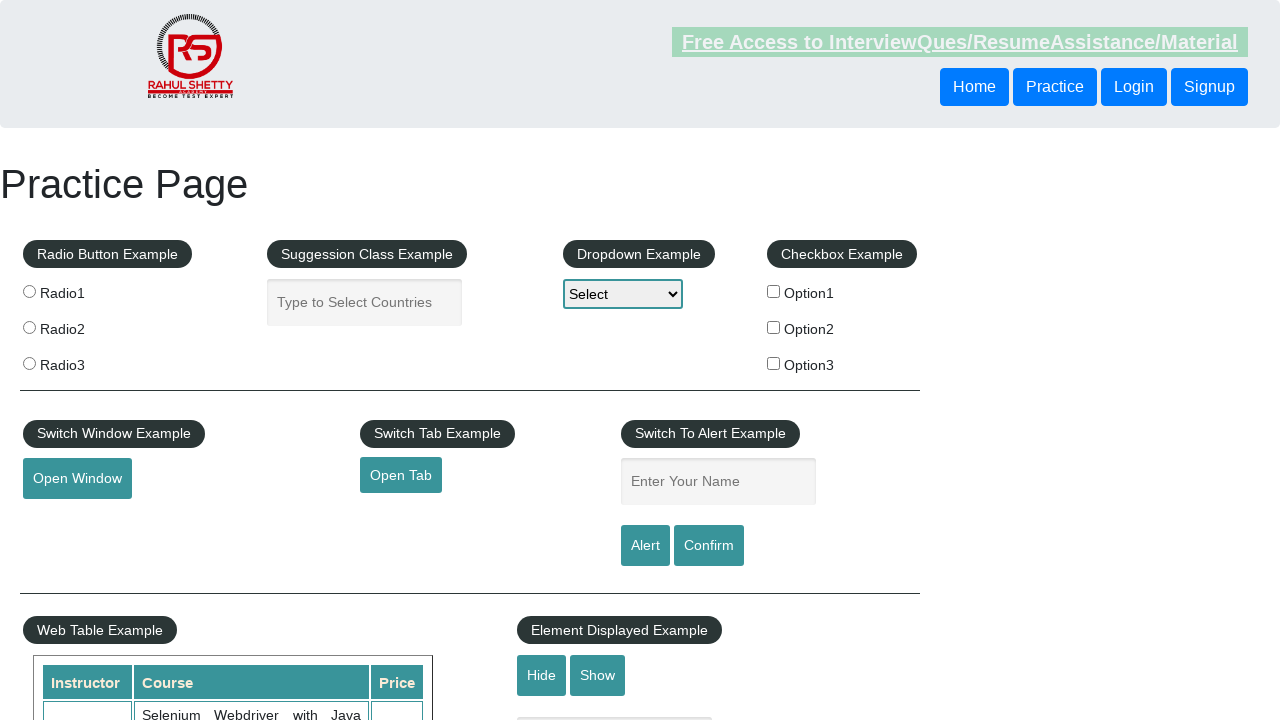

Counted footer links: 20
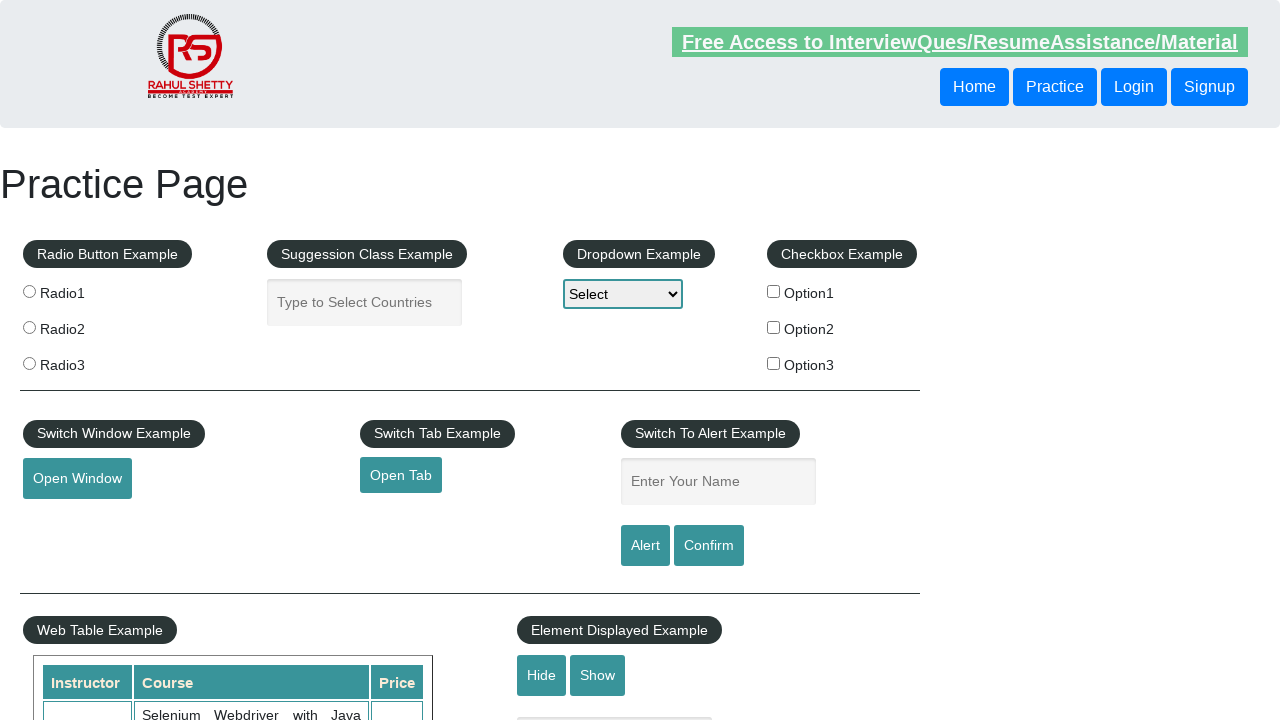

Located first column of footer
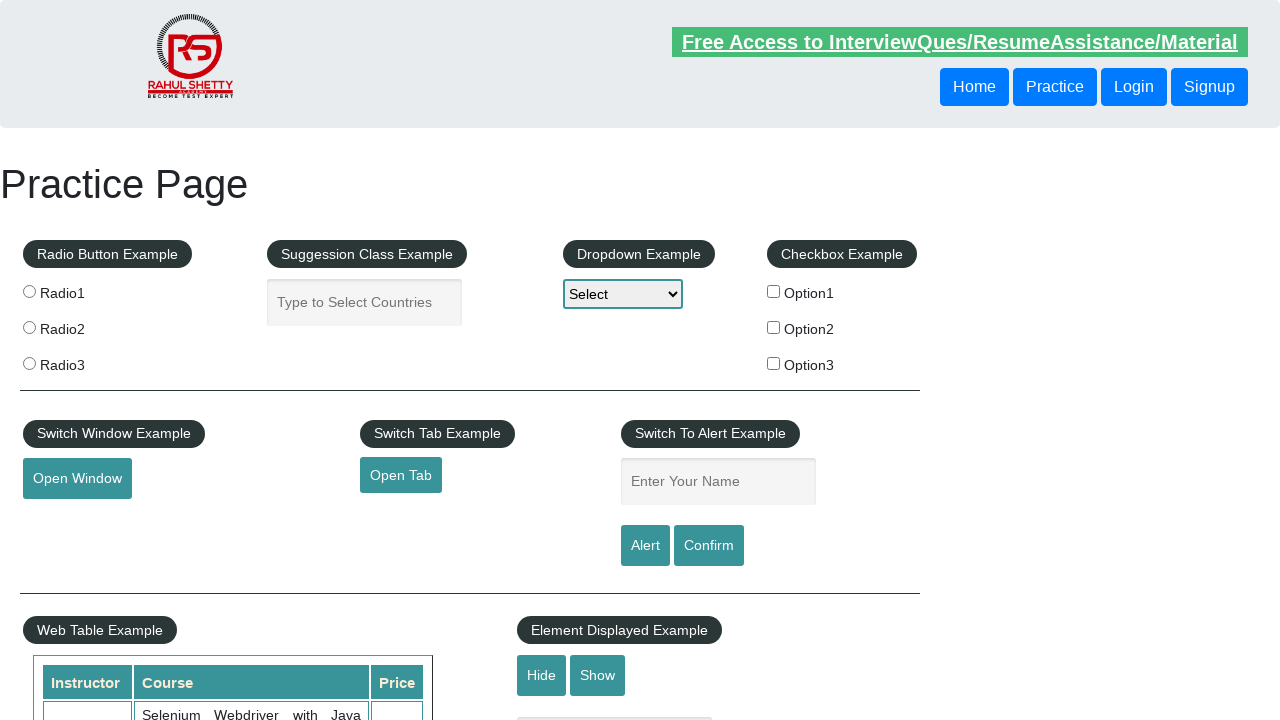

Counted links in first footer column: 5
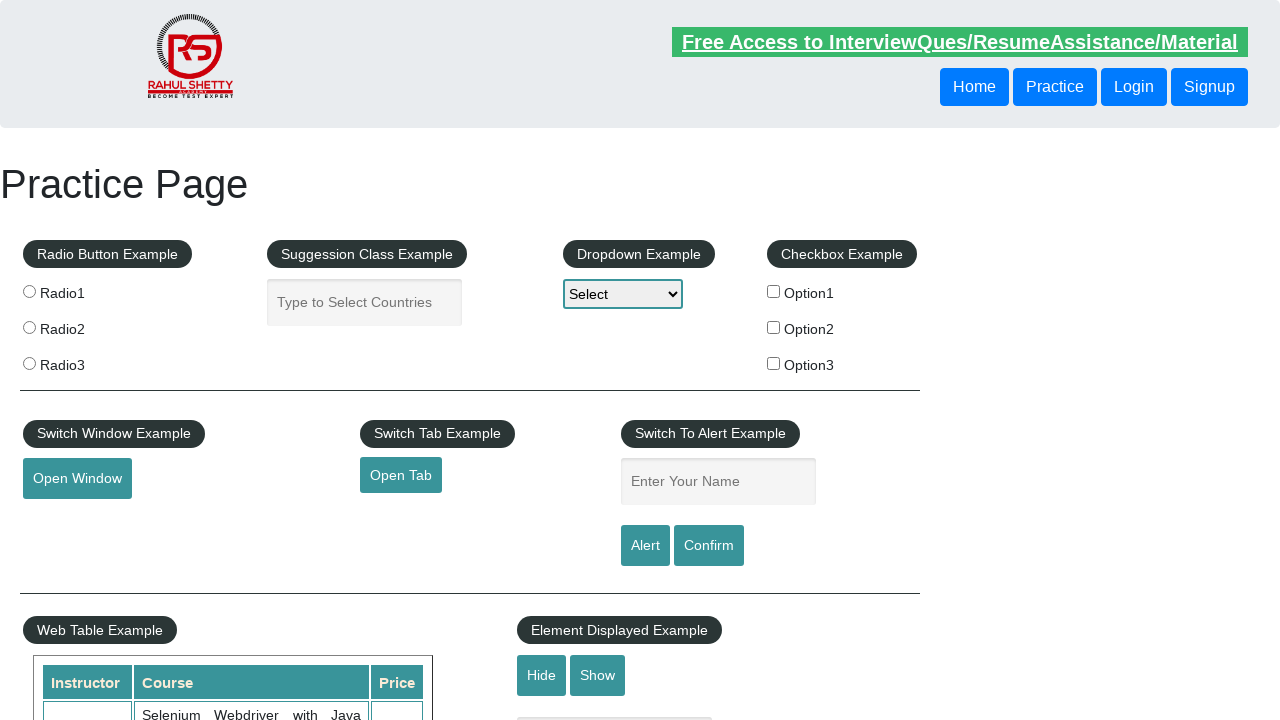

Retrieved all footer column links: 5 links found
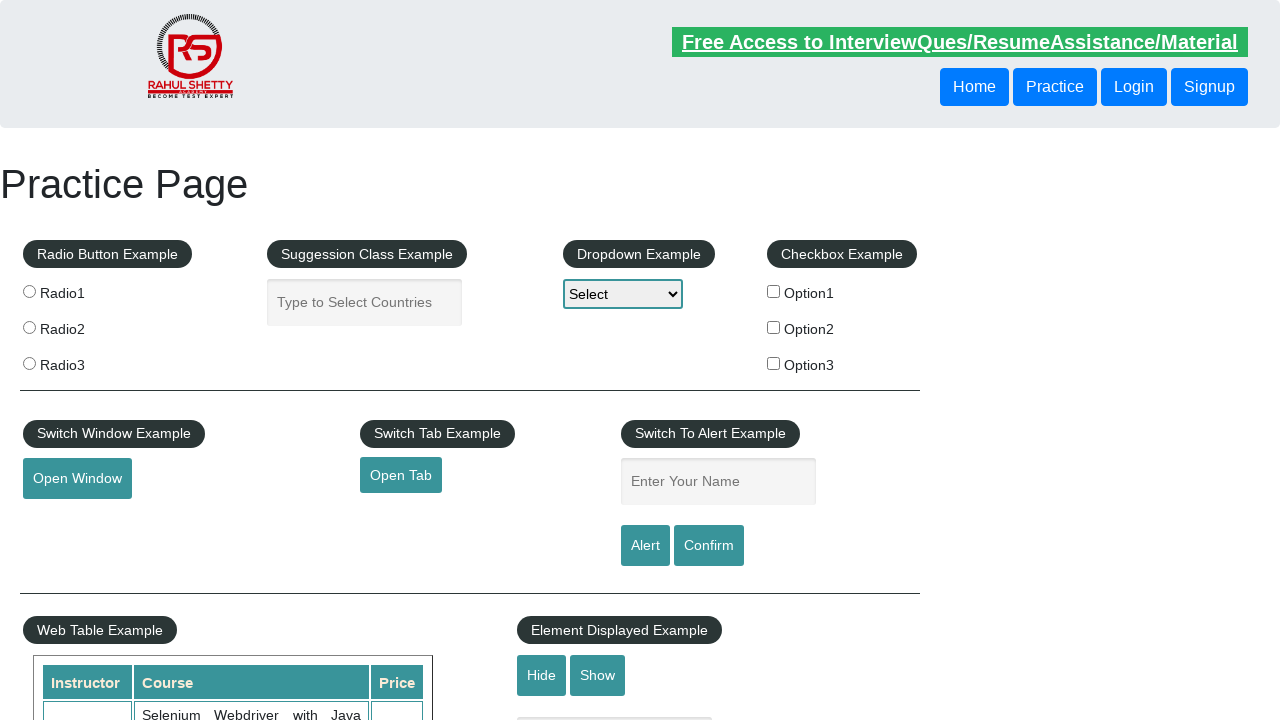

Opened footer link 1 in new tab using Ctrl+Click at (68, 520) on #gf-BIG >> xpath=//table/tbody/tr/td[1]/ul >> a >> nth=1
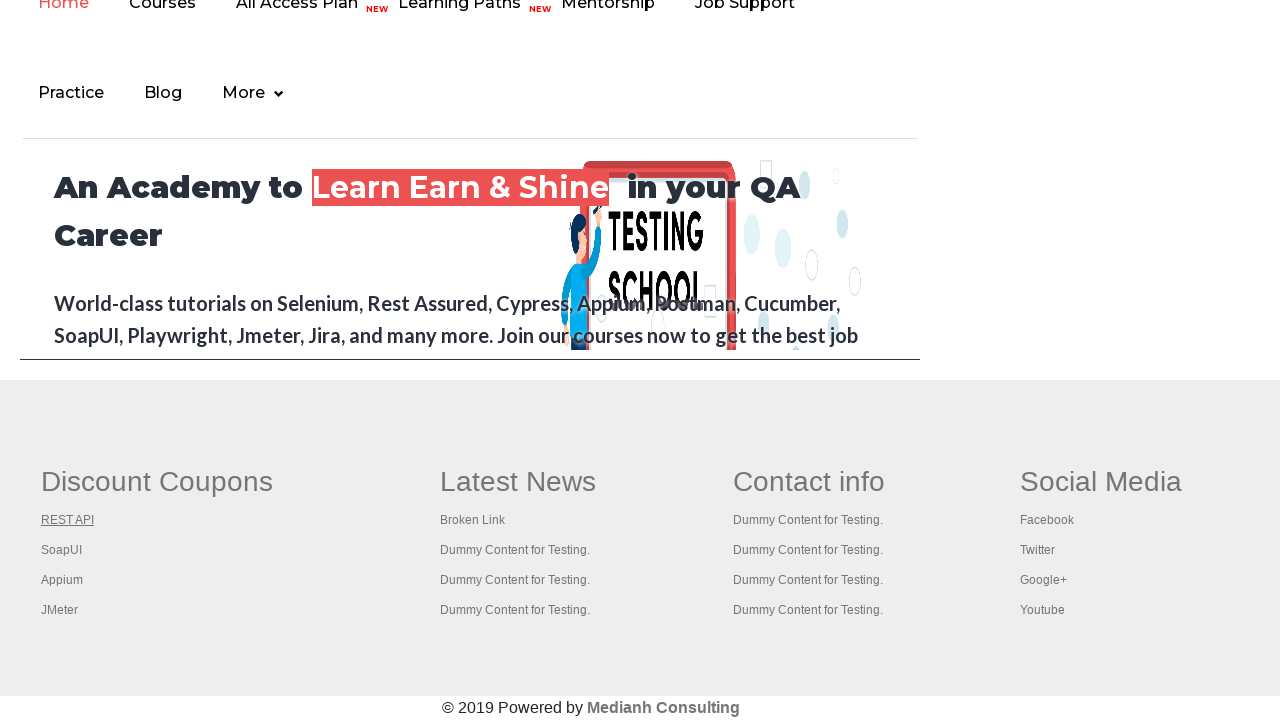

New tab loaded with title: 'REST API Tutorial'
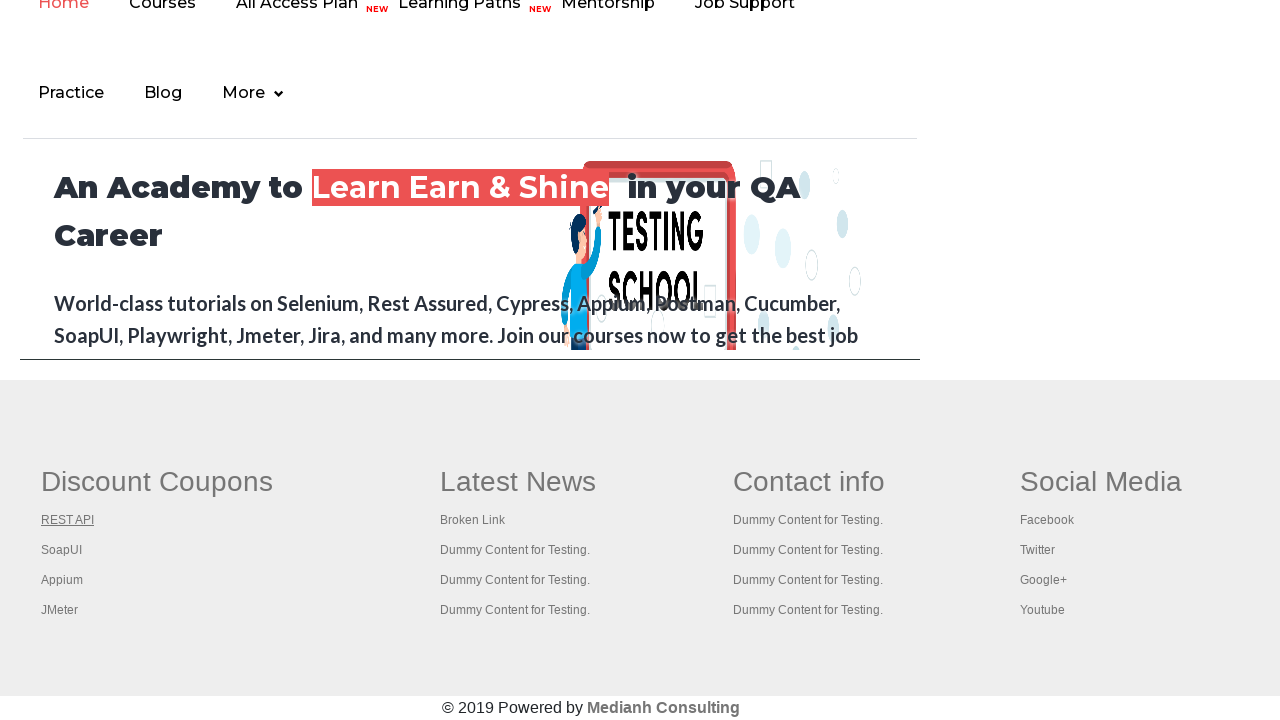

Closed new tab after verifying link 1
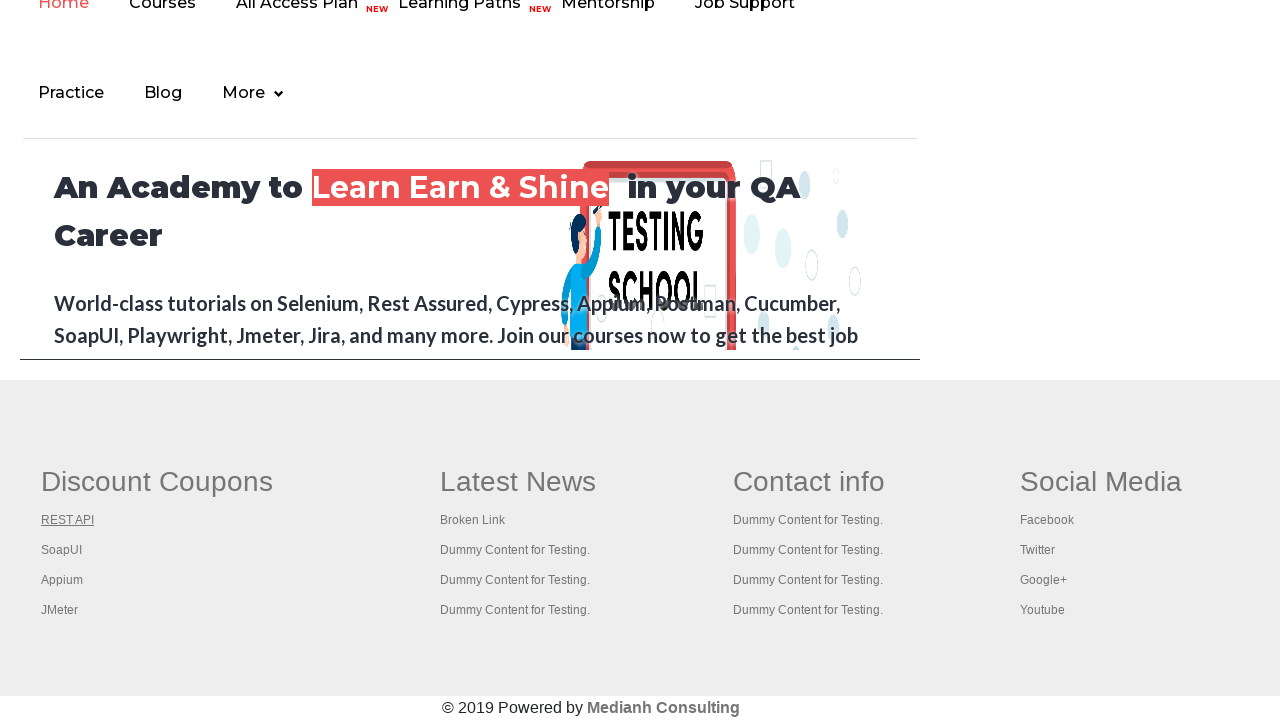

Opened footer link 2 in new tab using Ctrl+Click at (62, 550) on #gf-BIG >> xpath=//table/tbody/tr/td[1]/ul >> a >> nth=2
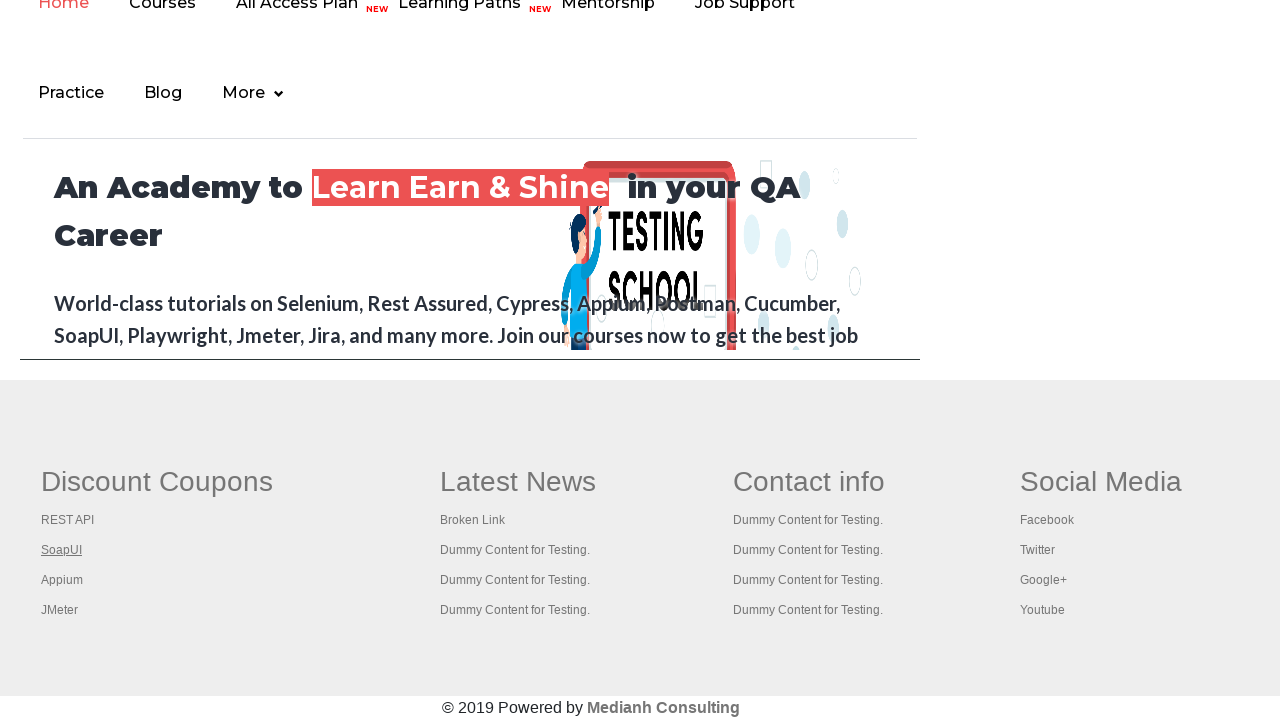

New tab loaded with title: 'The World’s Most Popular API Testing Tool | SoapUI'
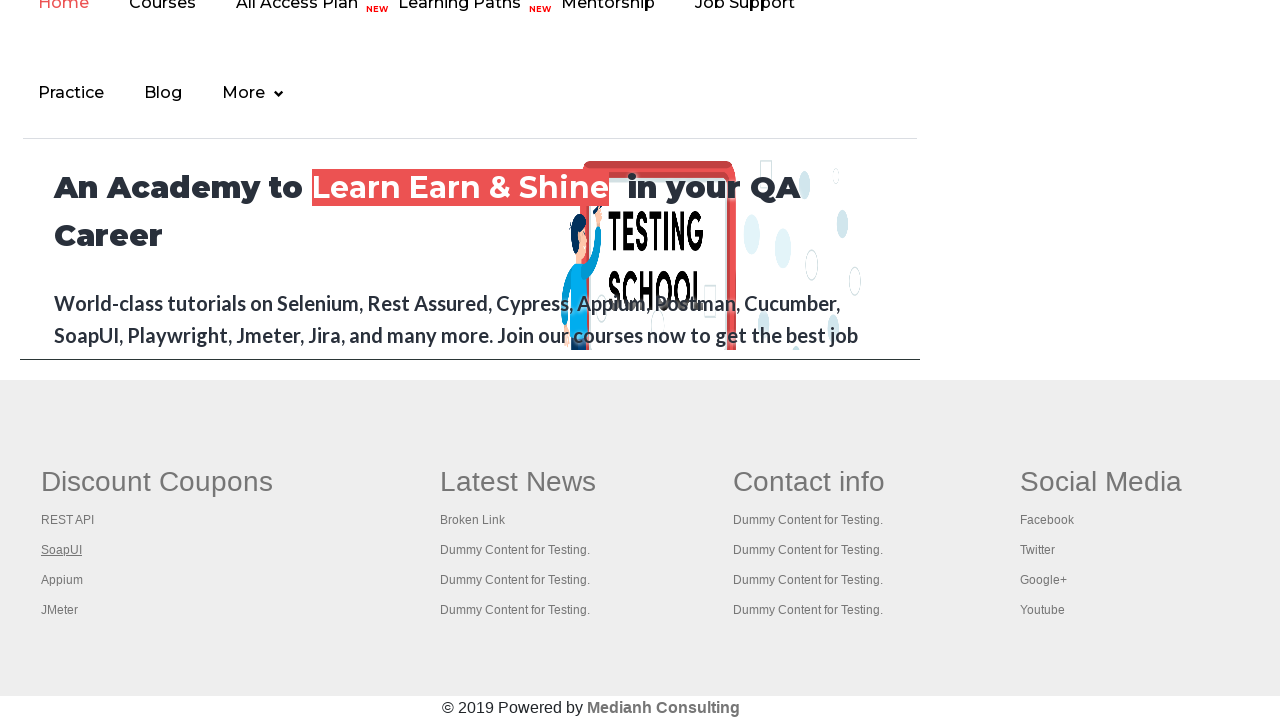

Closed new tab after verifying link 2
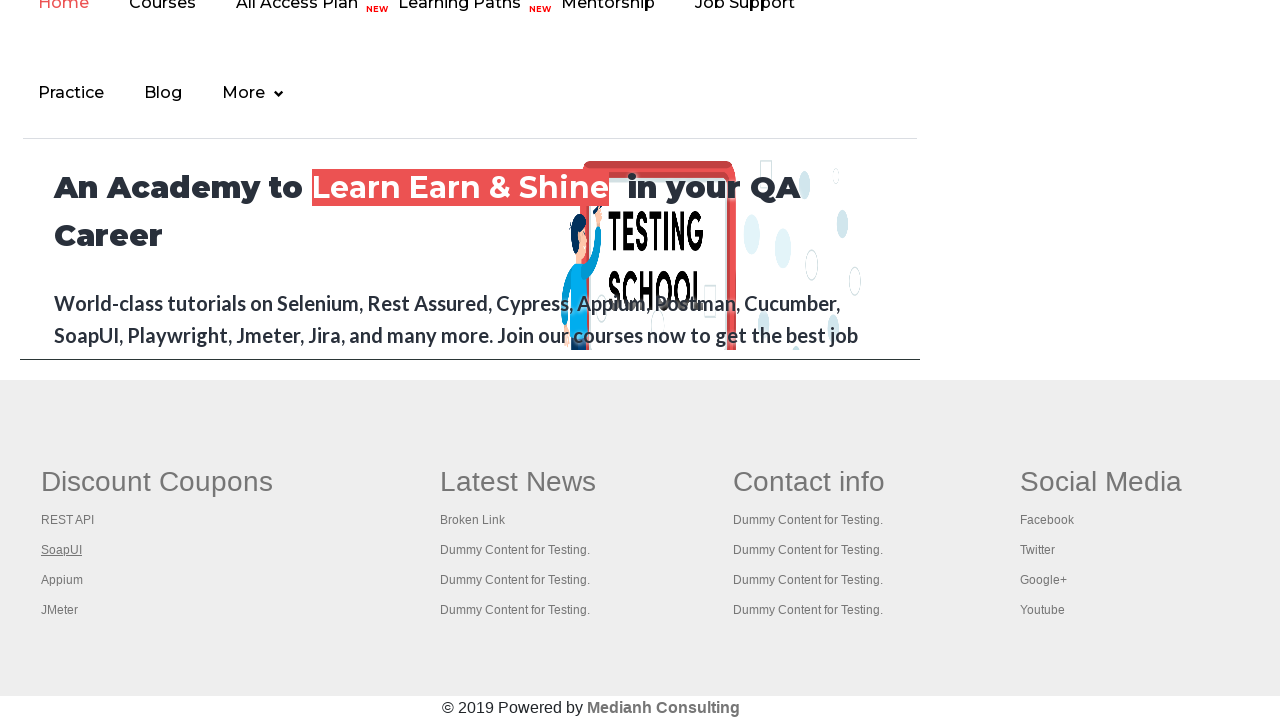

Opened footer link 3 in new tab using Ctrl+Click at (62, 580) on #gf-BIG >> xpath=//table/tbody/tr/td[1]/ul >> a >> nth=3
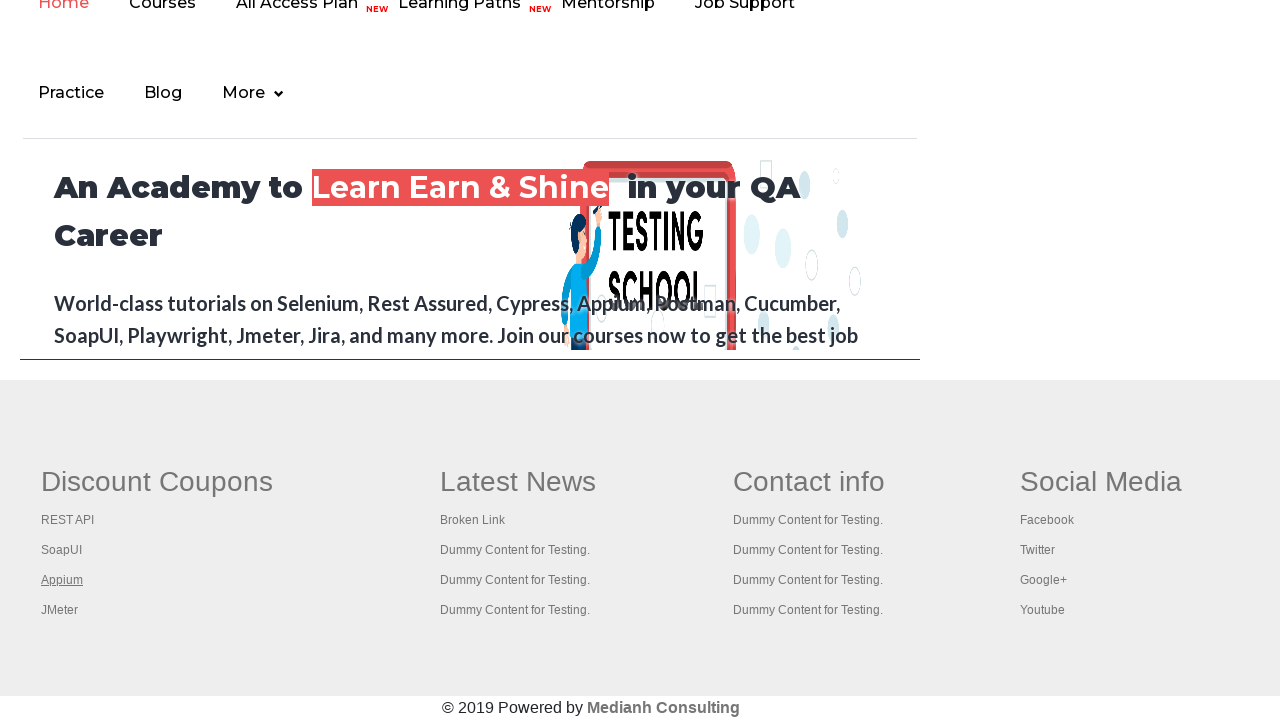

New tab loaded with title: ''
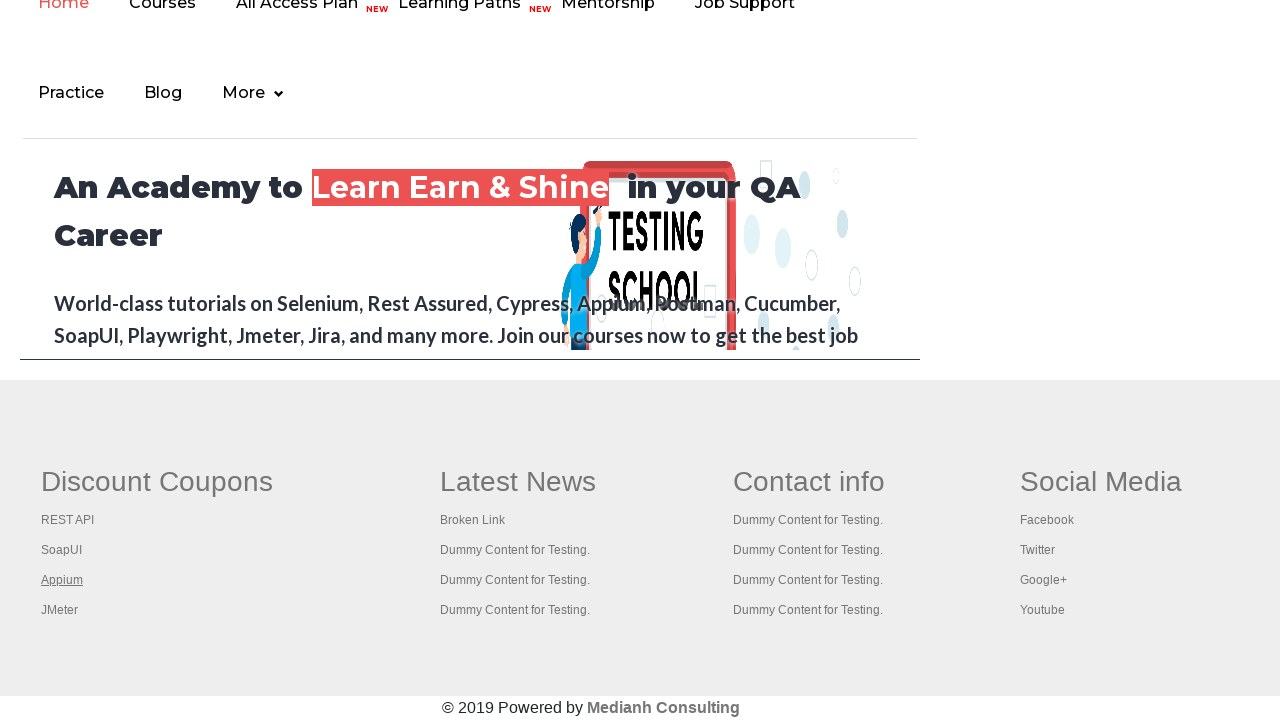

Closed new tab after verifying link 3
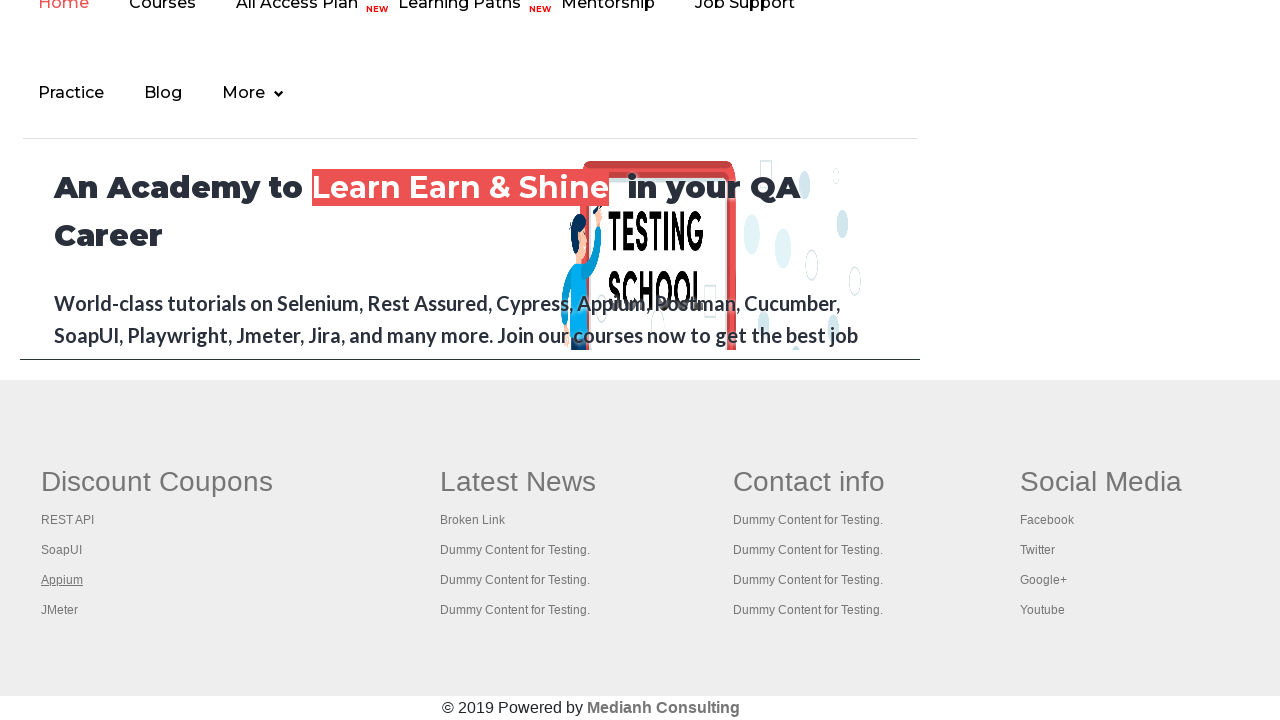

Opened footer link 4 in new tab using Ctrl+Click at (60, 610) on #gf-BIG >> xpath=//table/tbody/tr/td[1]/ul >> a >> nth=4
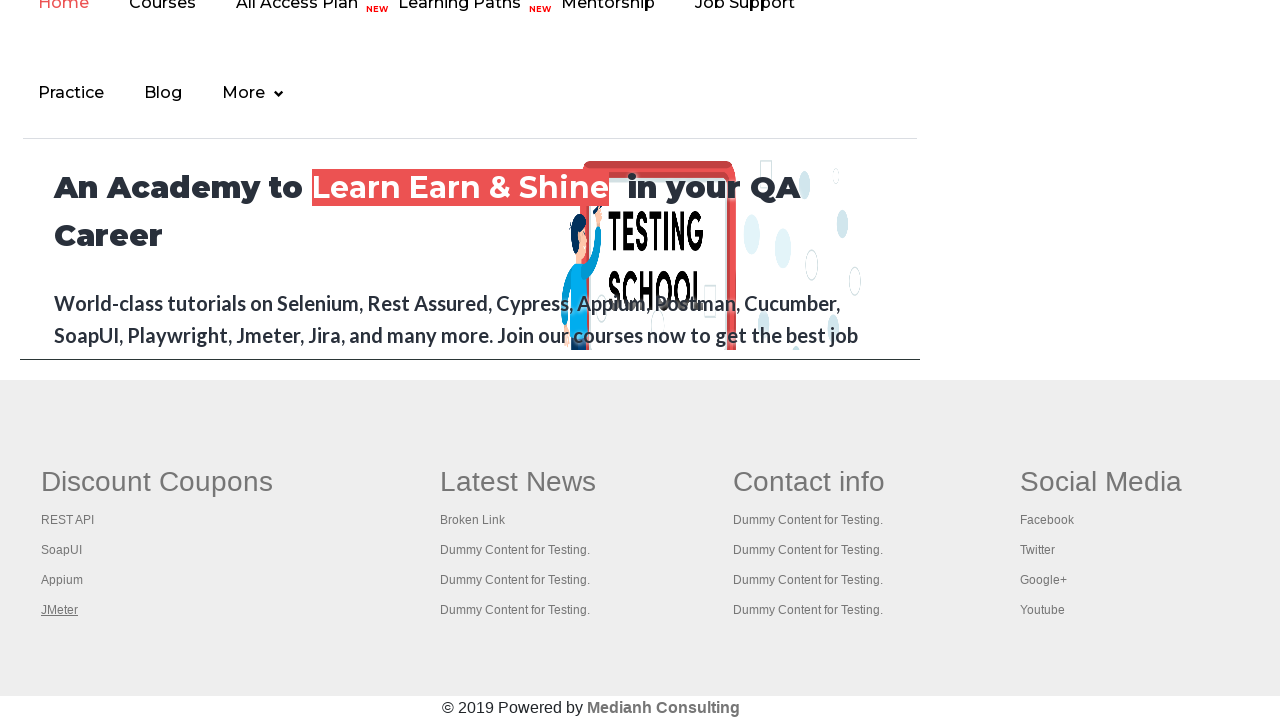

New tab loaded with title: 'Apache JMeter - Apache JMeter™'
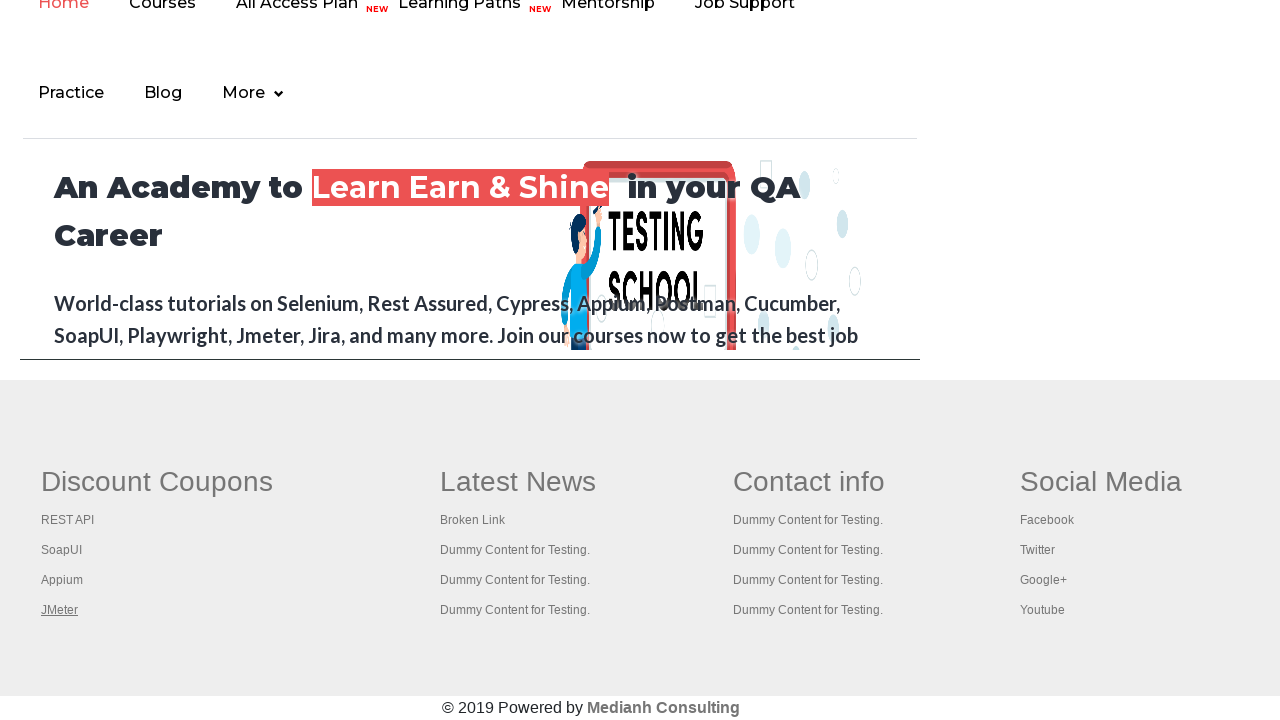

Closed new tab after verifying link 4
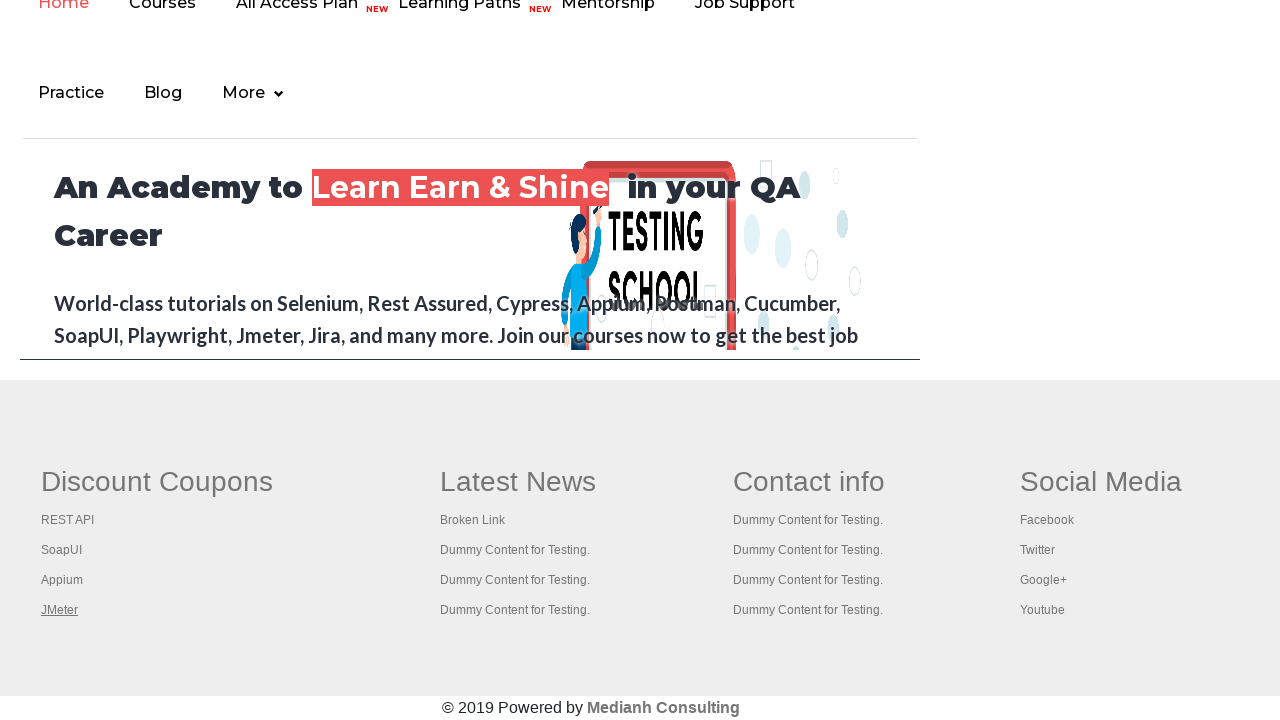

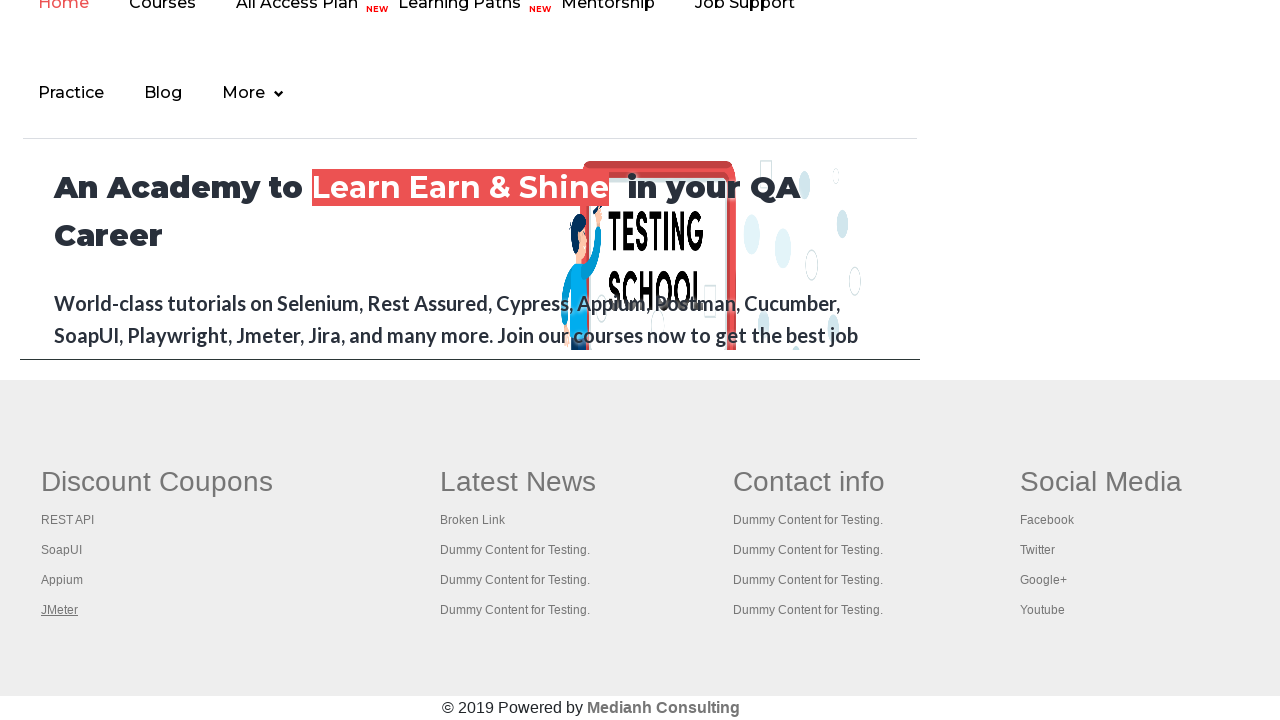